Tests scrolling functionality by scrolling to a specific element on the page and clicking it

Starting URL: https://www.geeksforgeeks.org/selenium-scrolling-a-web-page/

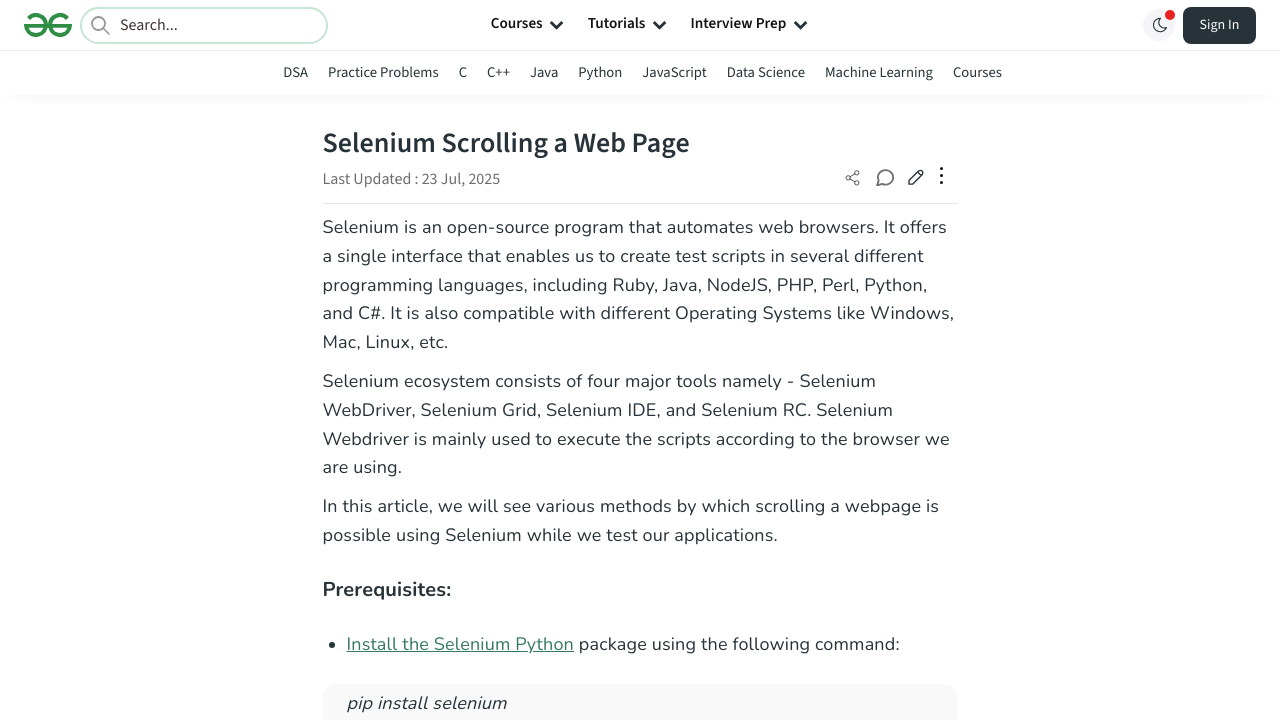

Located the 'Click here.' element using XPath
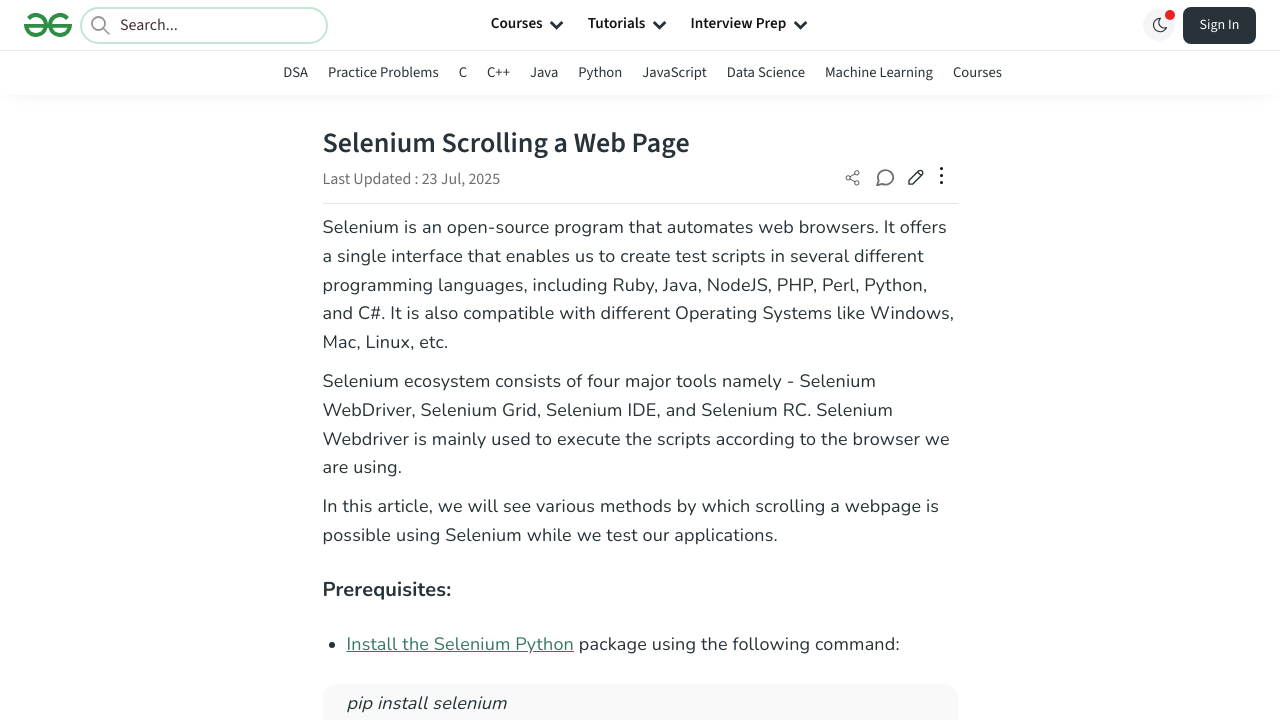

Scrolled the 'Click here.' element into view
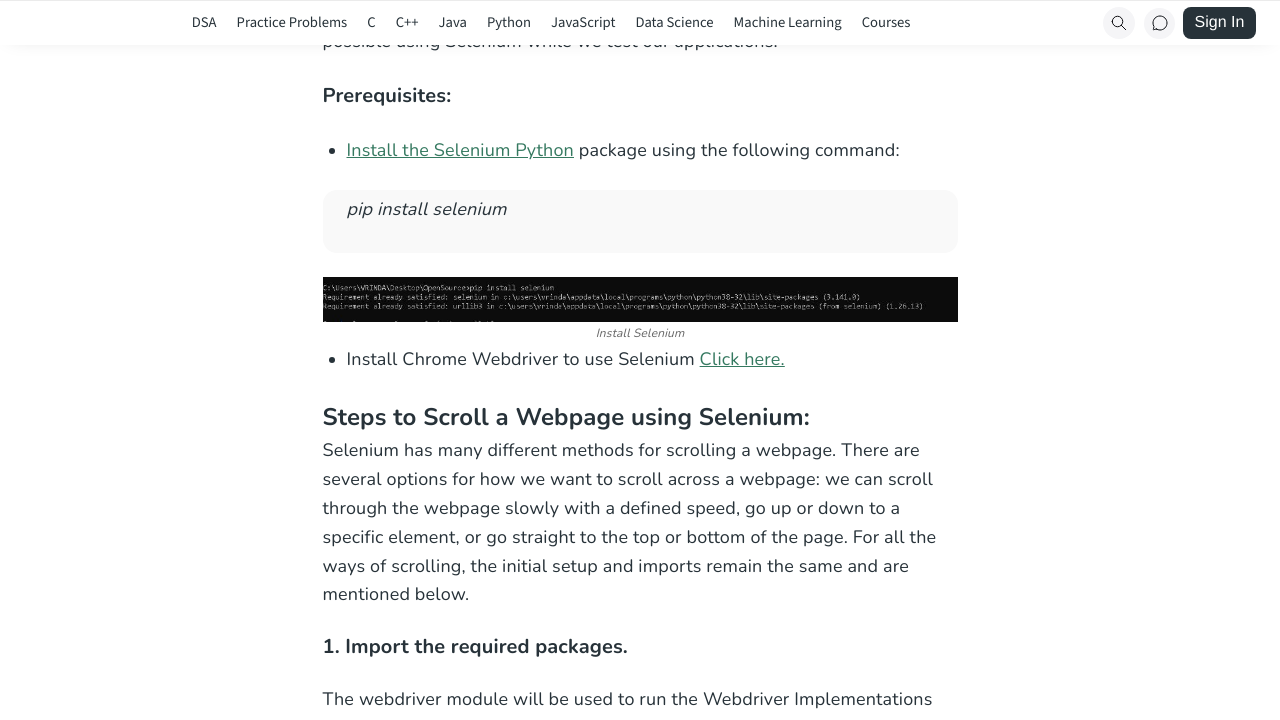

Clicked the 'Click here.' element at (742, 360) on xpath=//span[normalize-space()='Click here.']
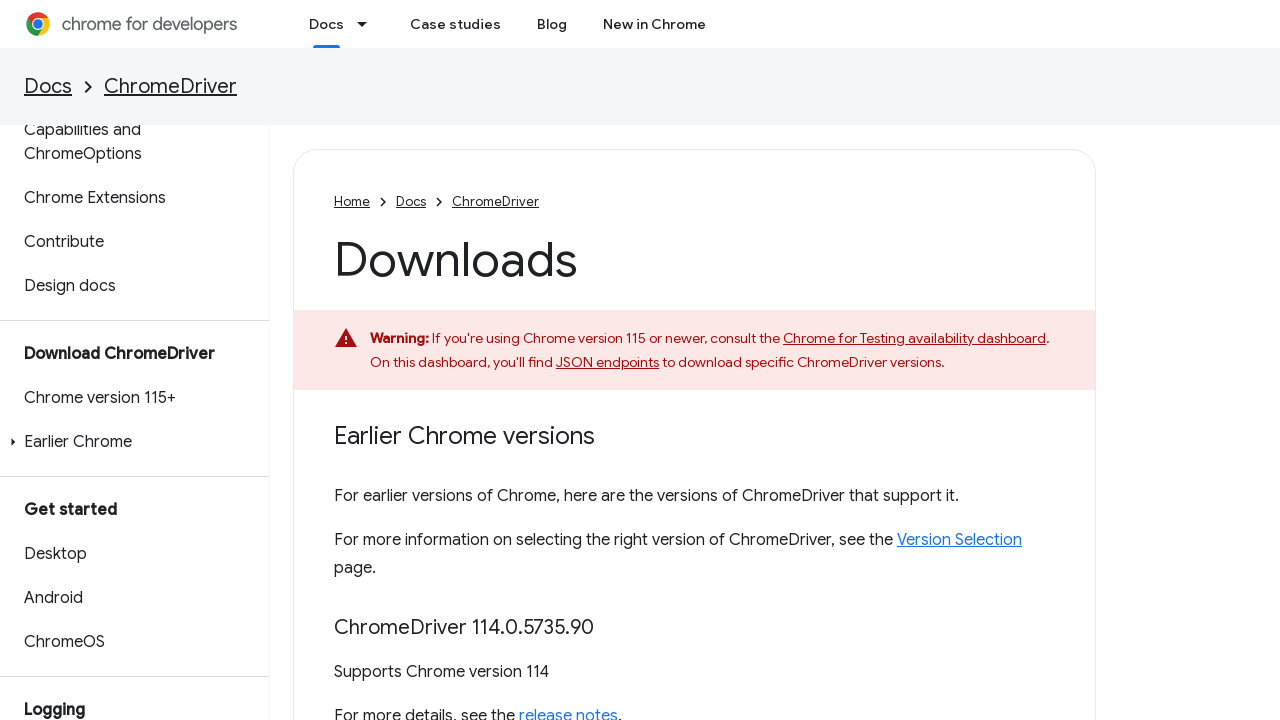

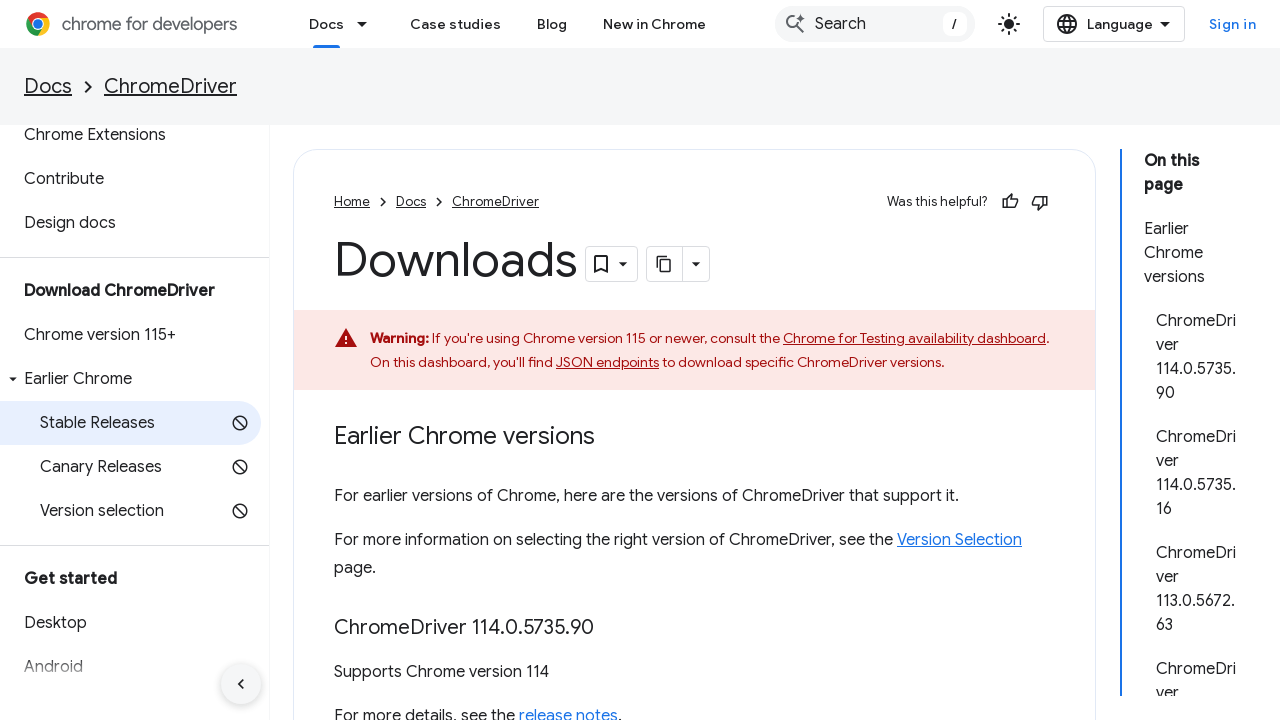